Tests that edits are saved when the edit input loses focus (blur event)

Starting URL: https://demo.playwright.dev/todomvc

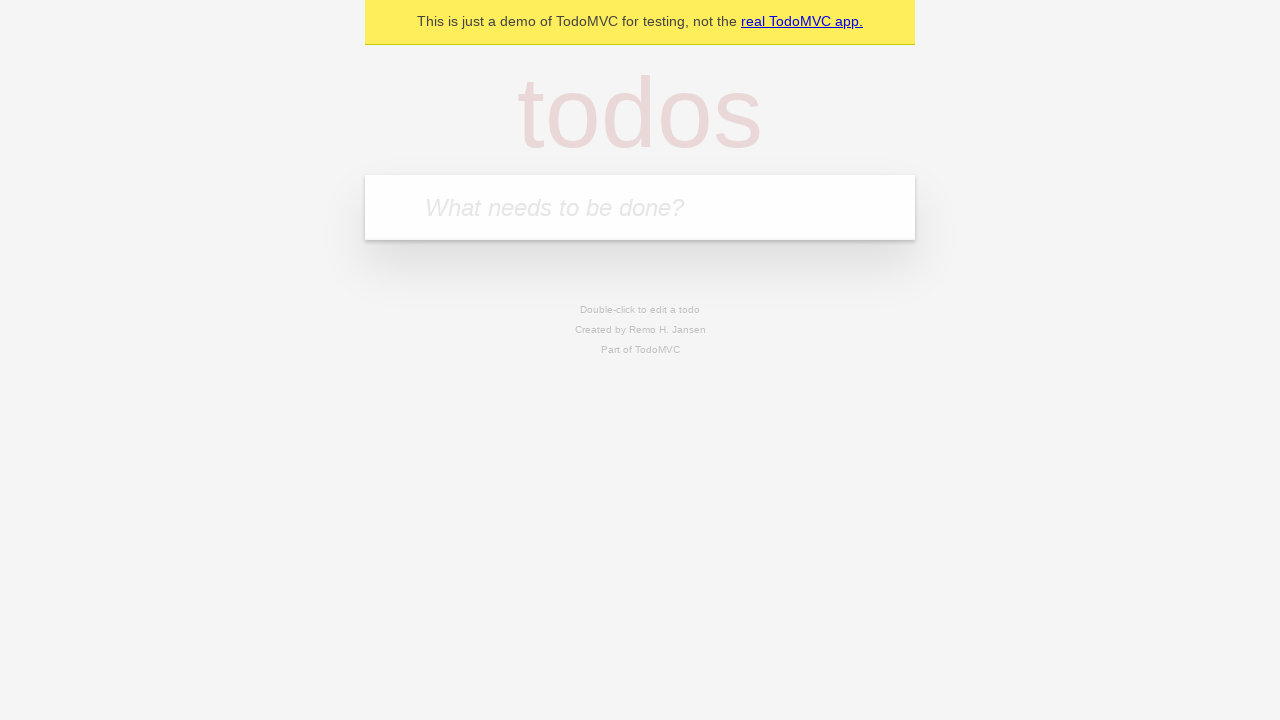

Navigated to TodoMVC demo
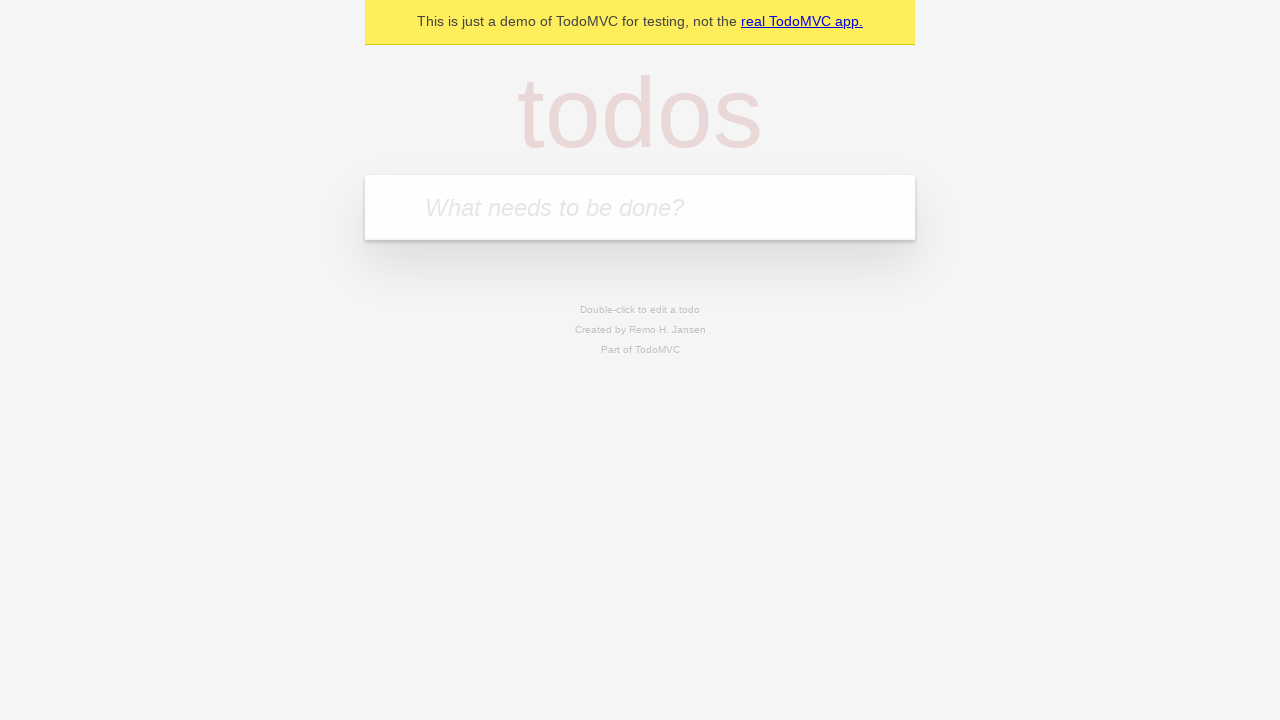

Filled input field with 'buy some cheese' on [placeholder='What needs to be done?']
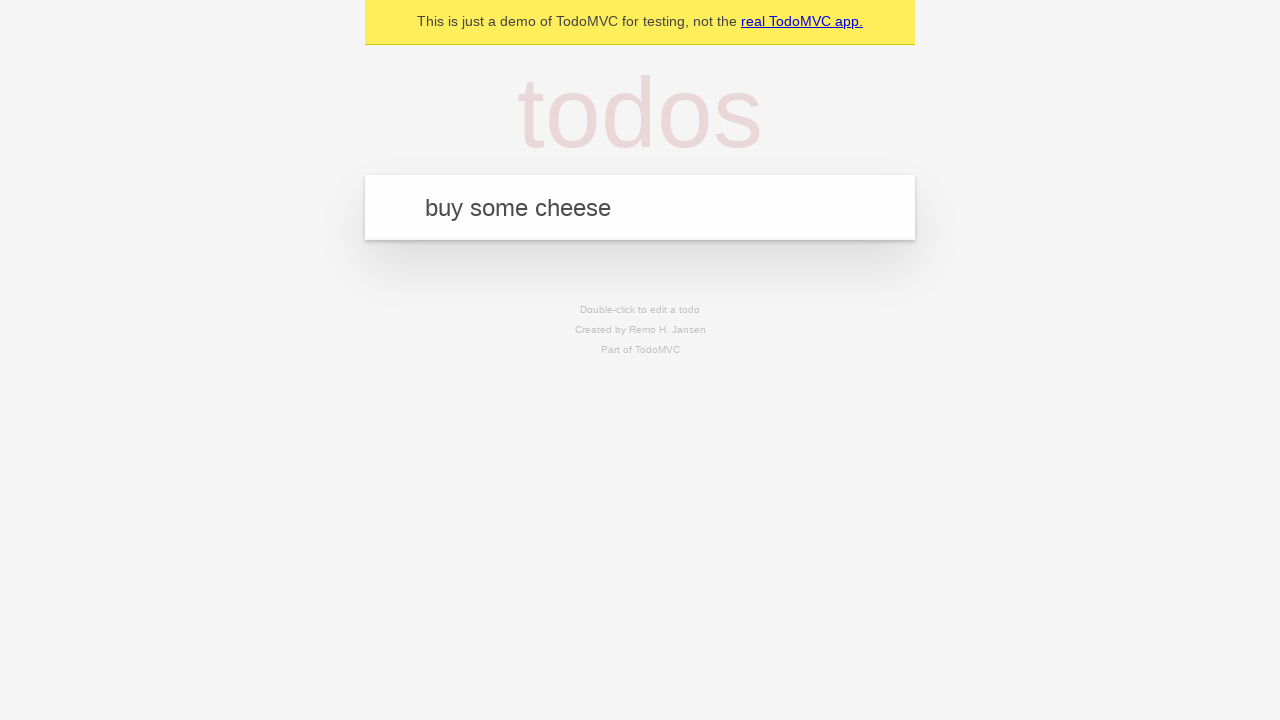

Pressed Enter to create first todo on [placeholder='What needs to be done?']
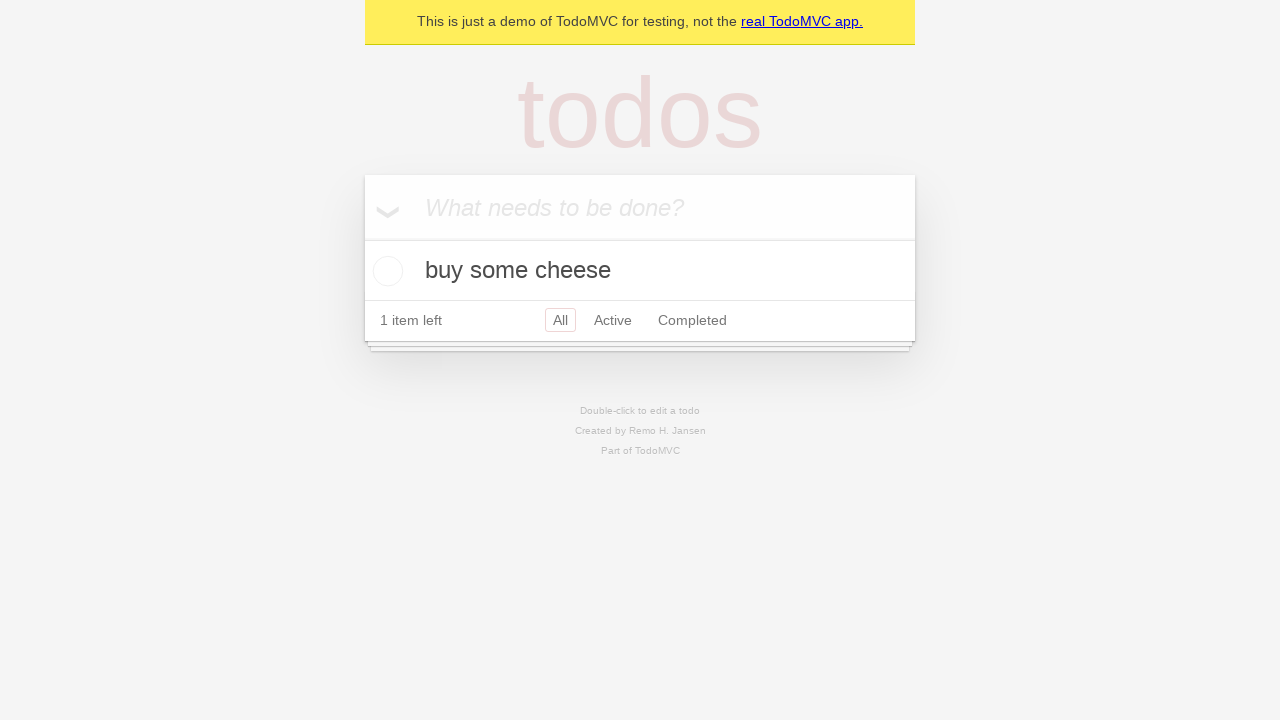

Filled input field with 'feed the cat' on [placeholder='What needs to be done?']
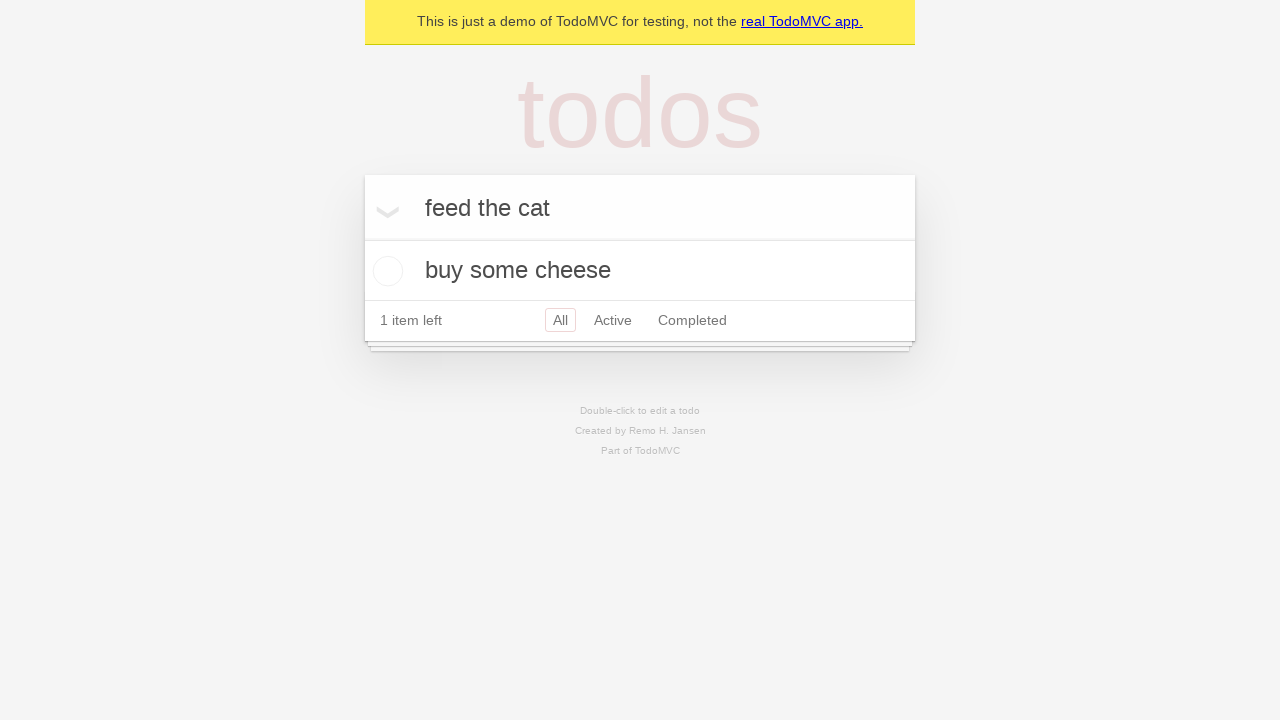

Pressed Enter to create second todo on [placeholder='What needs to be done?']
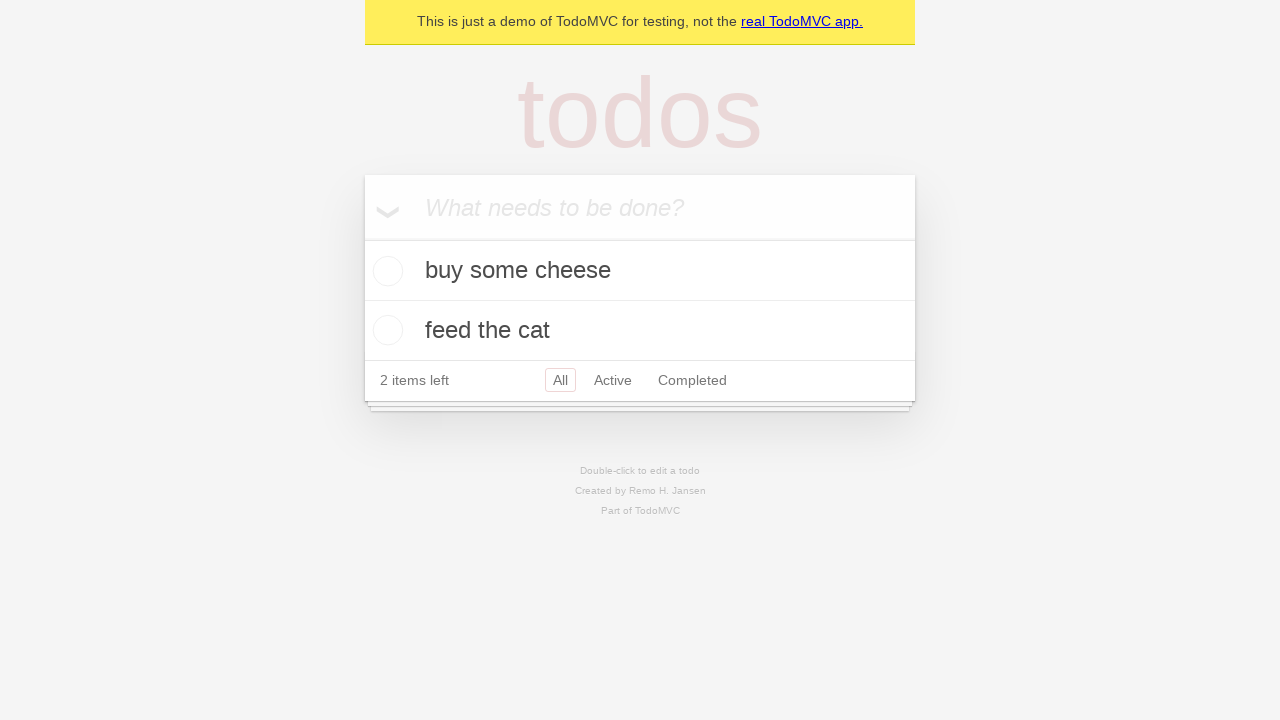

Filled input field with 'book a doctors appointment' on [placeholder='What needs to be done?']
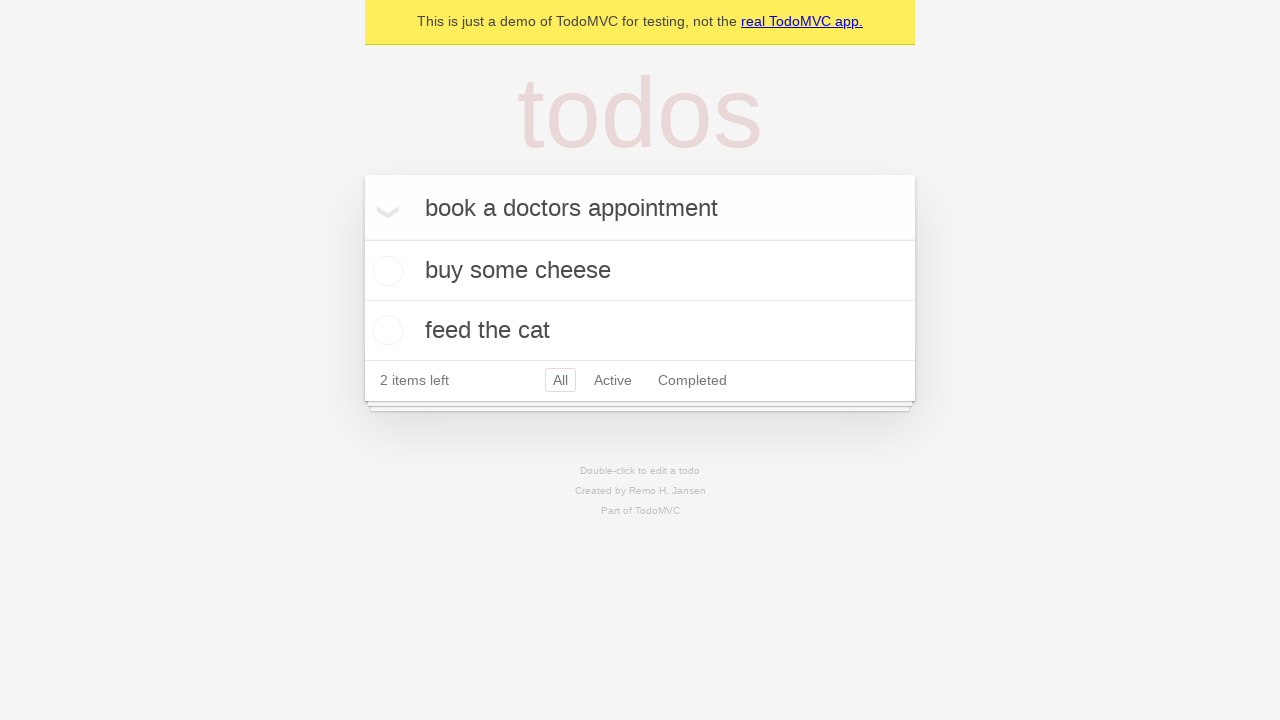

Pressed Enter to create third todo on [placeholder='What needs to be done?']
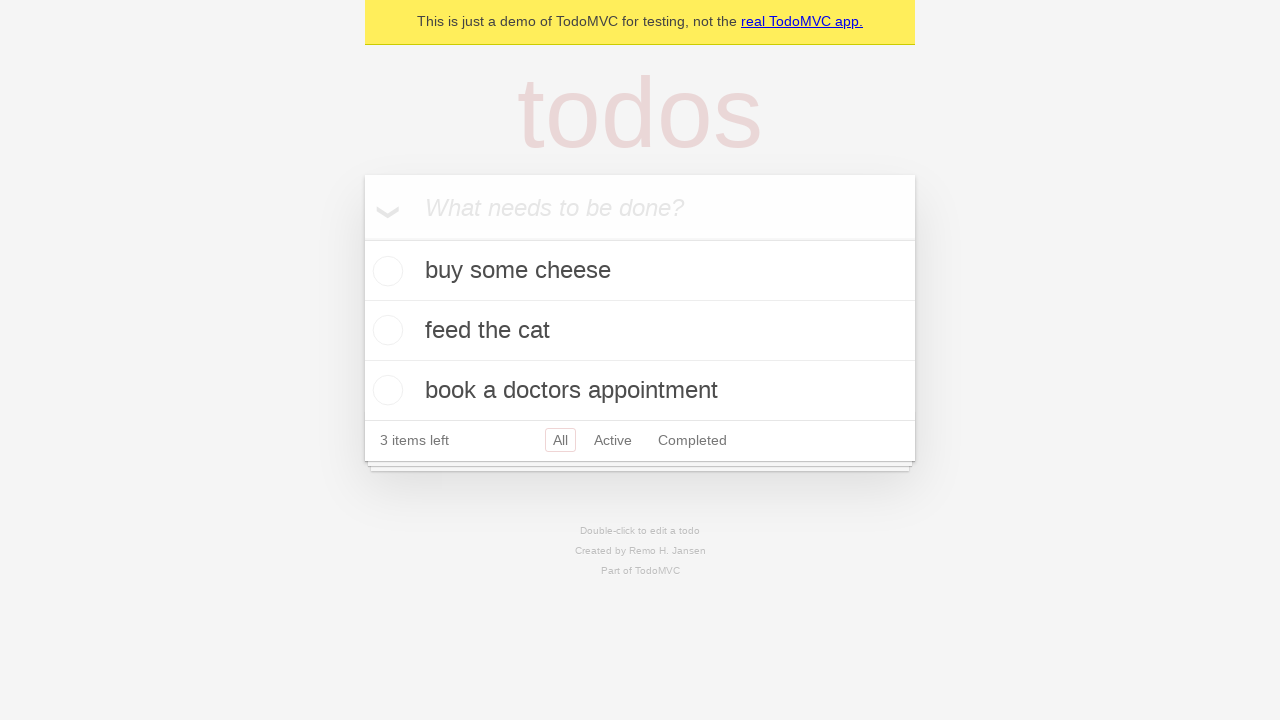

Verified 3 todos are stored in localStorage
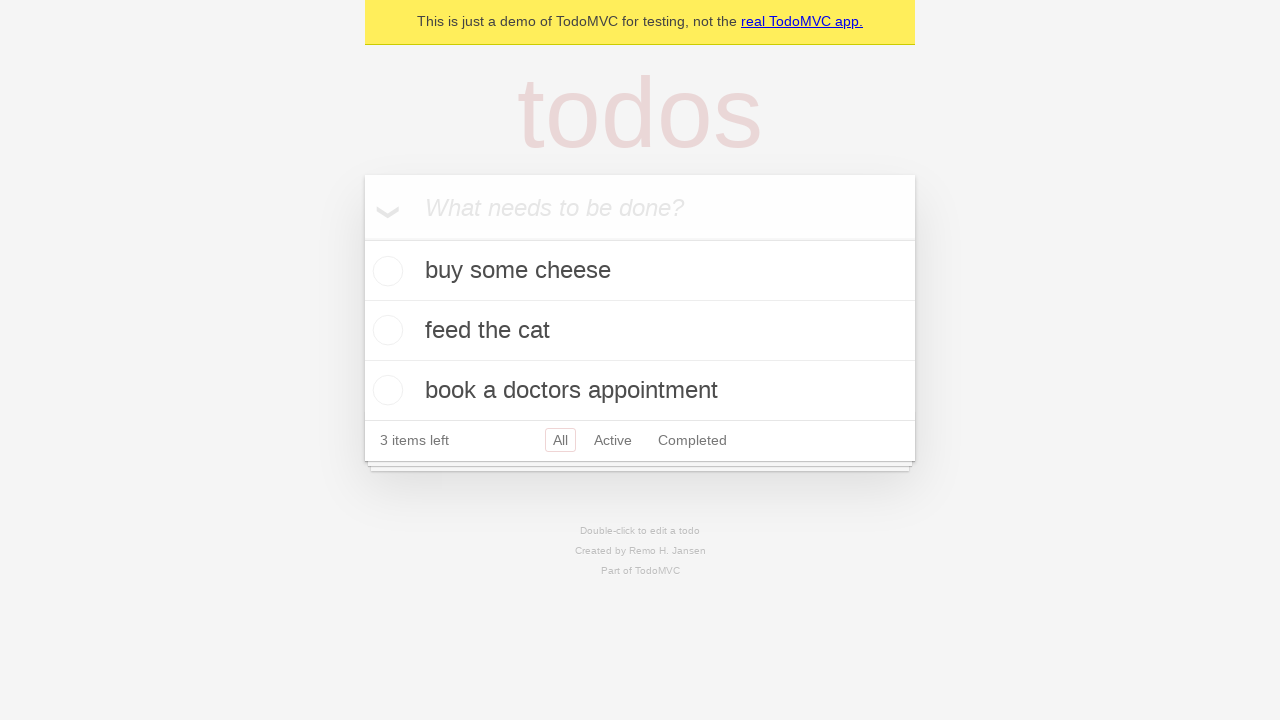

Double-clicked second todo to enter edit mode at (640, 331) on [data-testid='todo-item']:nth-child(2)
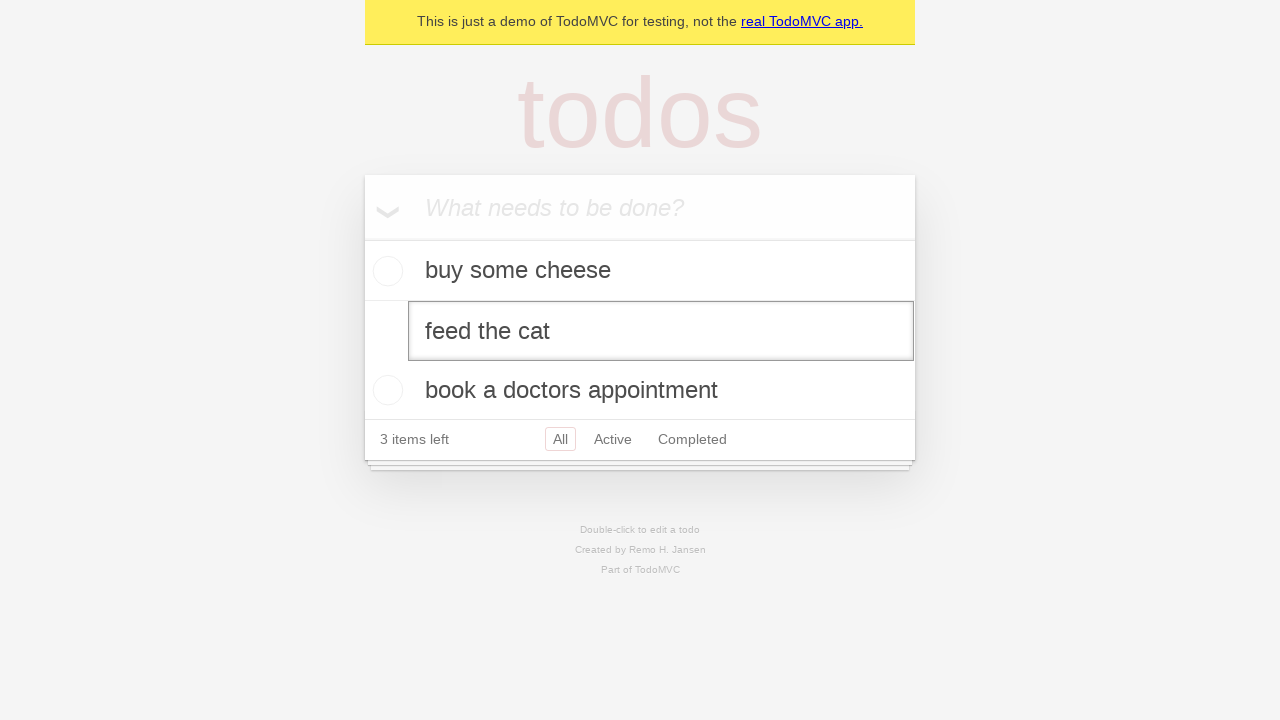

Filled edit input with 'buy some sausages' on [data-testid='todo-item']:nth-child(2) input.edit
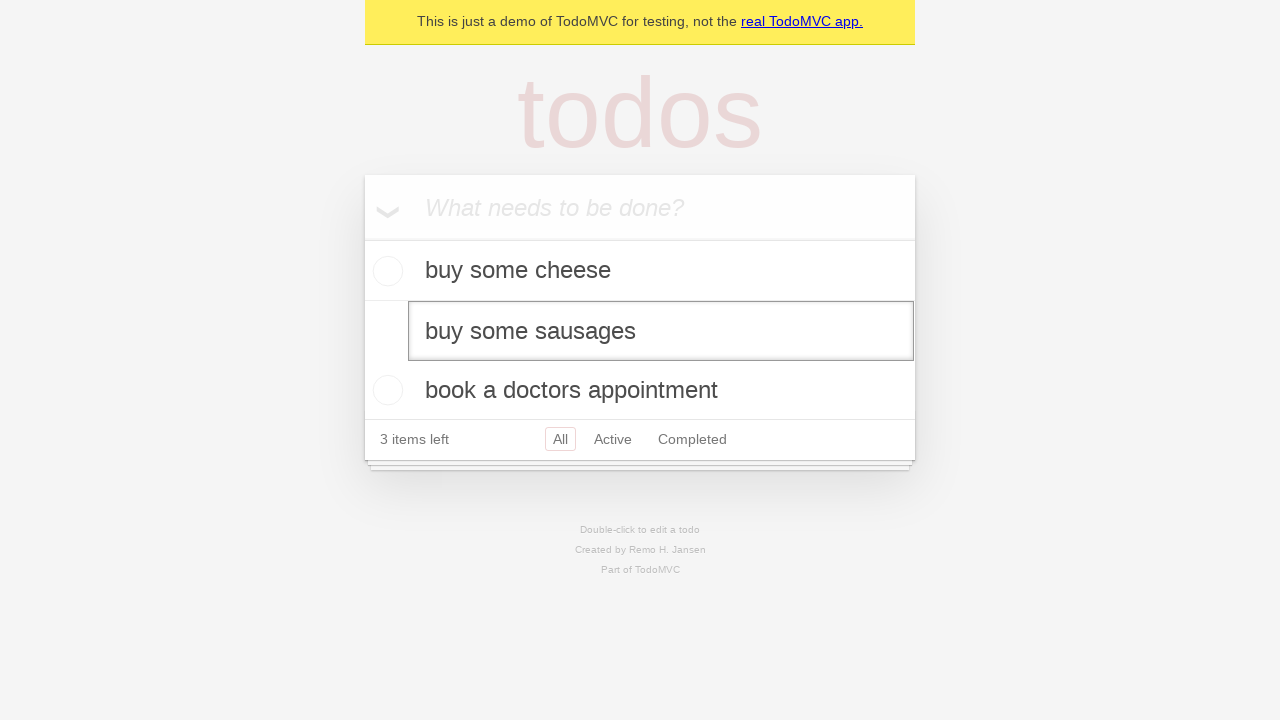

Dispatched blur event to trigger save on the edit input
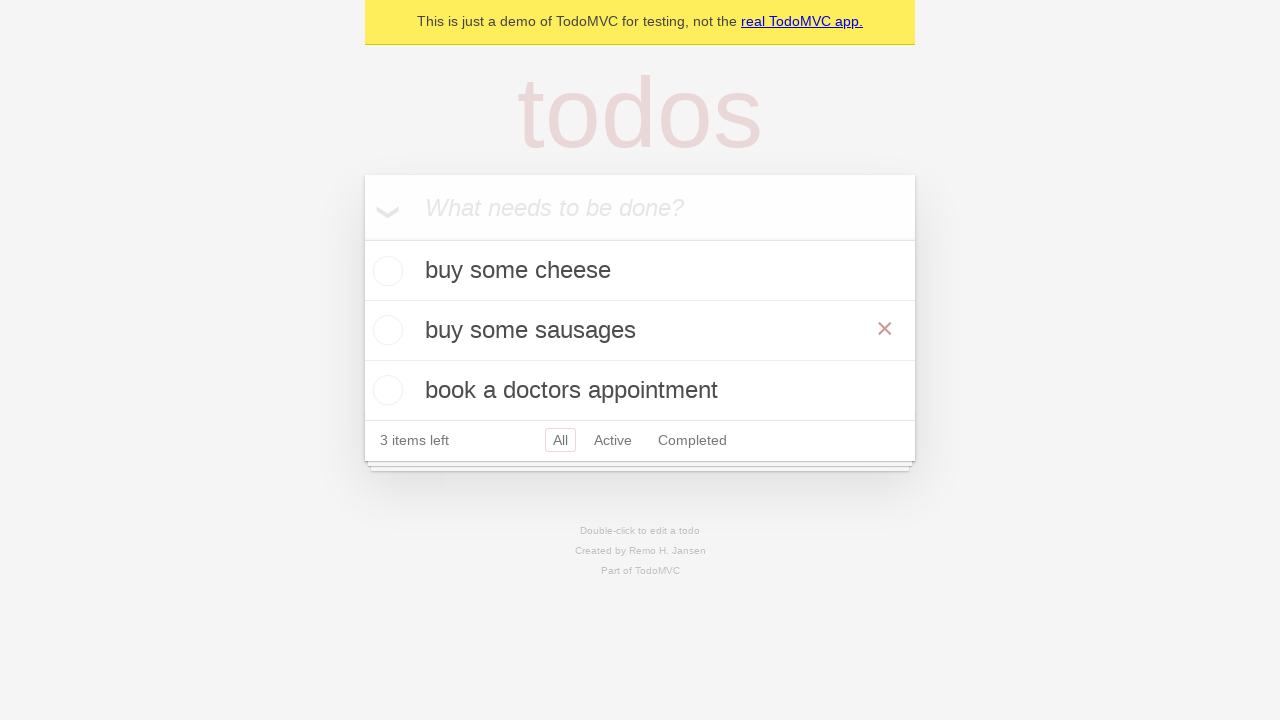

Verified edited todo 'buy some sausages' is persisted in localStorage
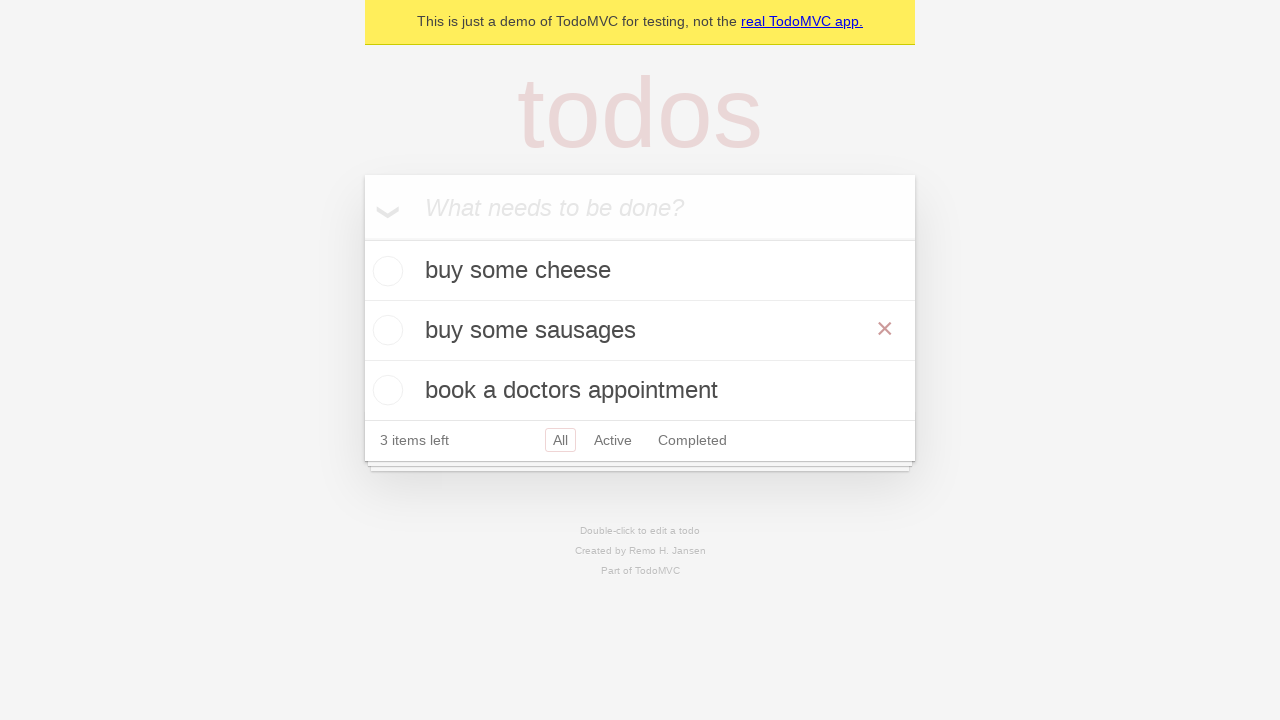

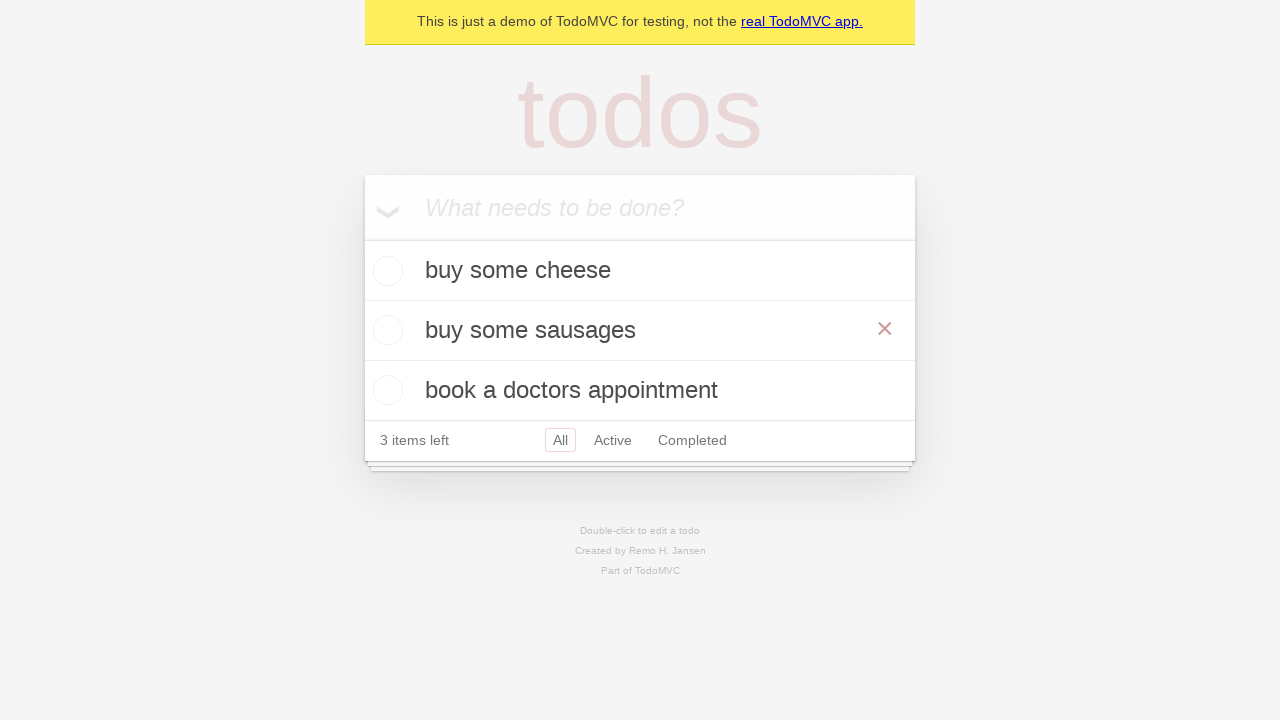